Tests auto-suggestive dropdown by typing and selecting from suggestions

Starting URL: https://rahulshettyacademy.com/dropdownsPractise/

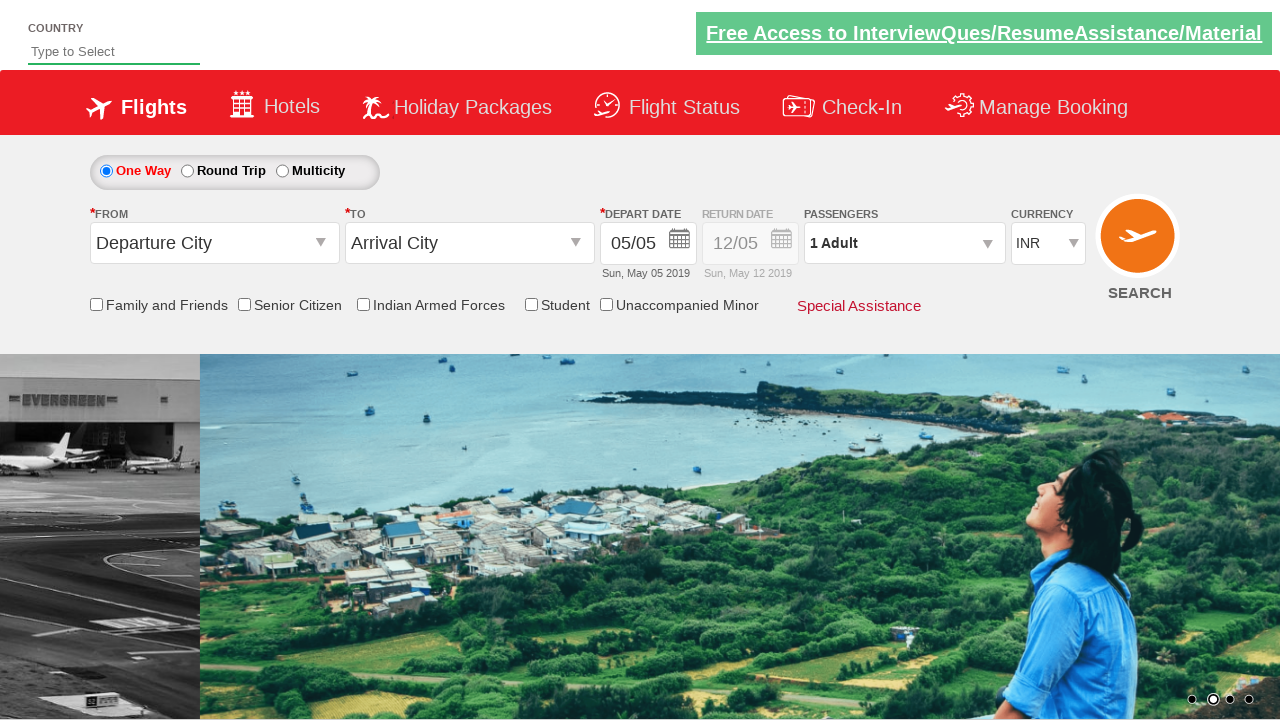

Typed 'ind' into autosuggest field on #autosuggest
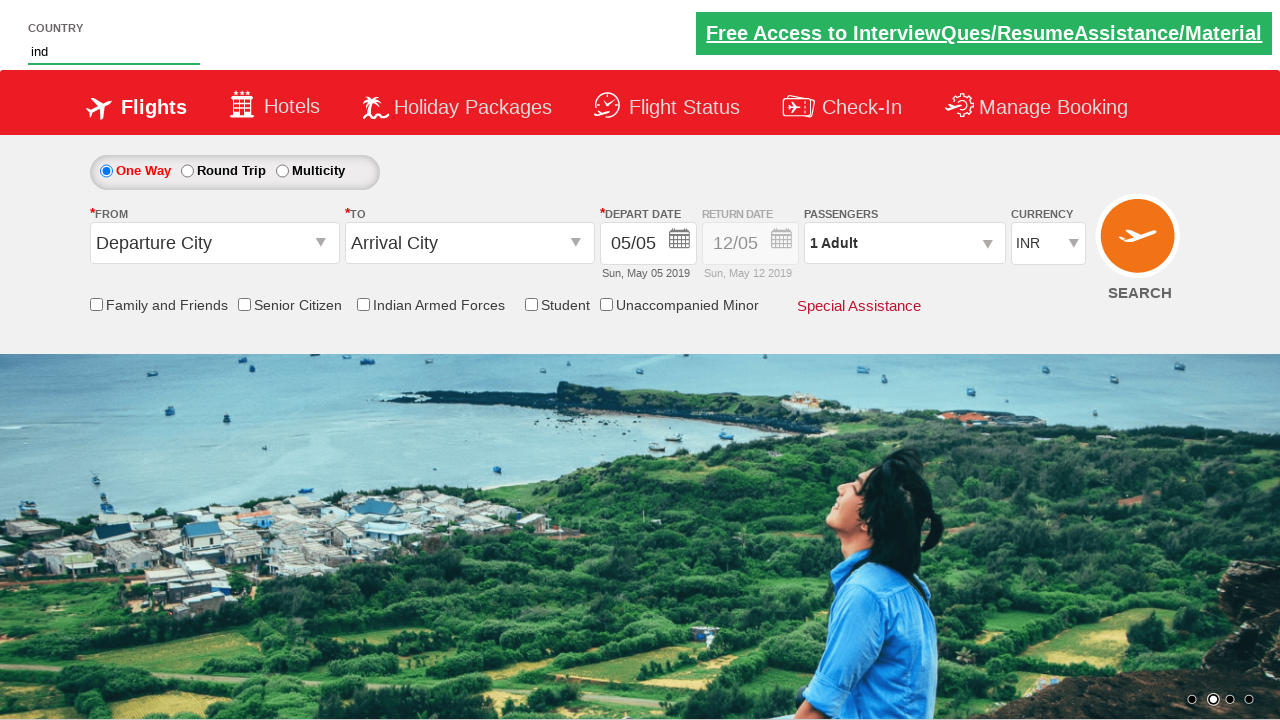

Waited 3 seconds for dropdown suggestions to appear
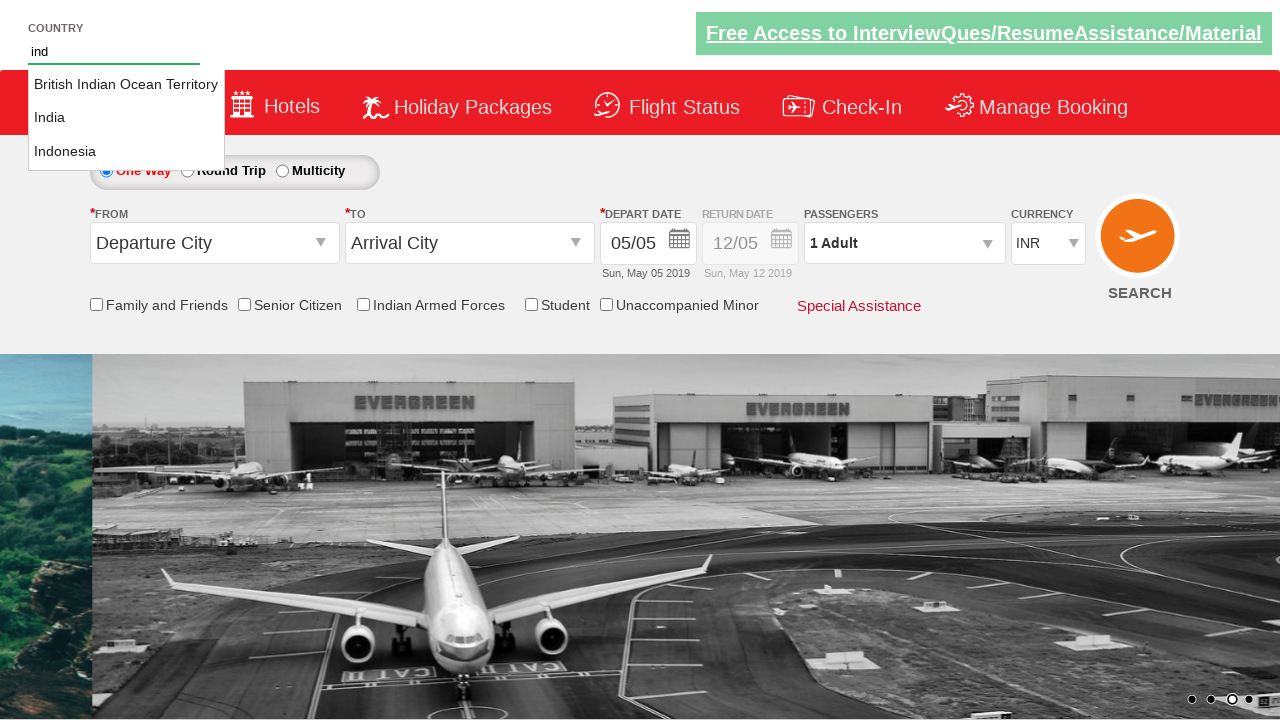

Found and clicked 'India' from dropdown suggestions at (126, 118) on li[class='ui-menu-item'] a >> nth=1
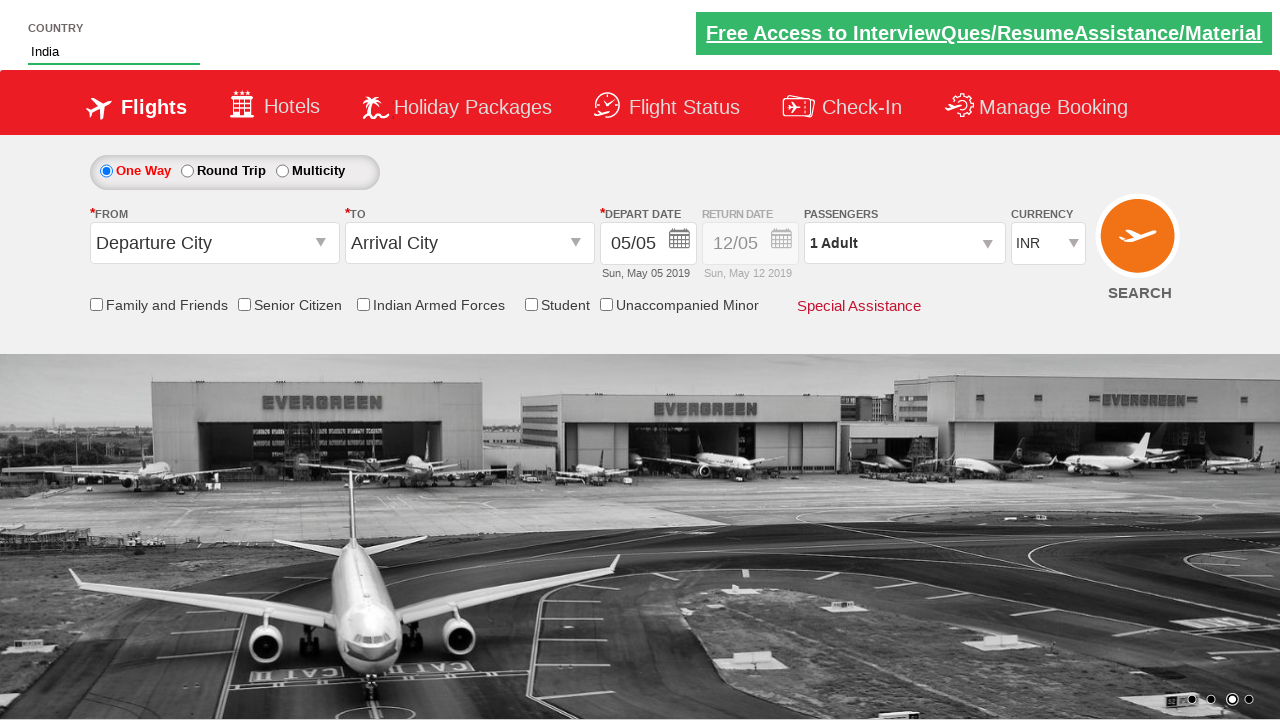

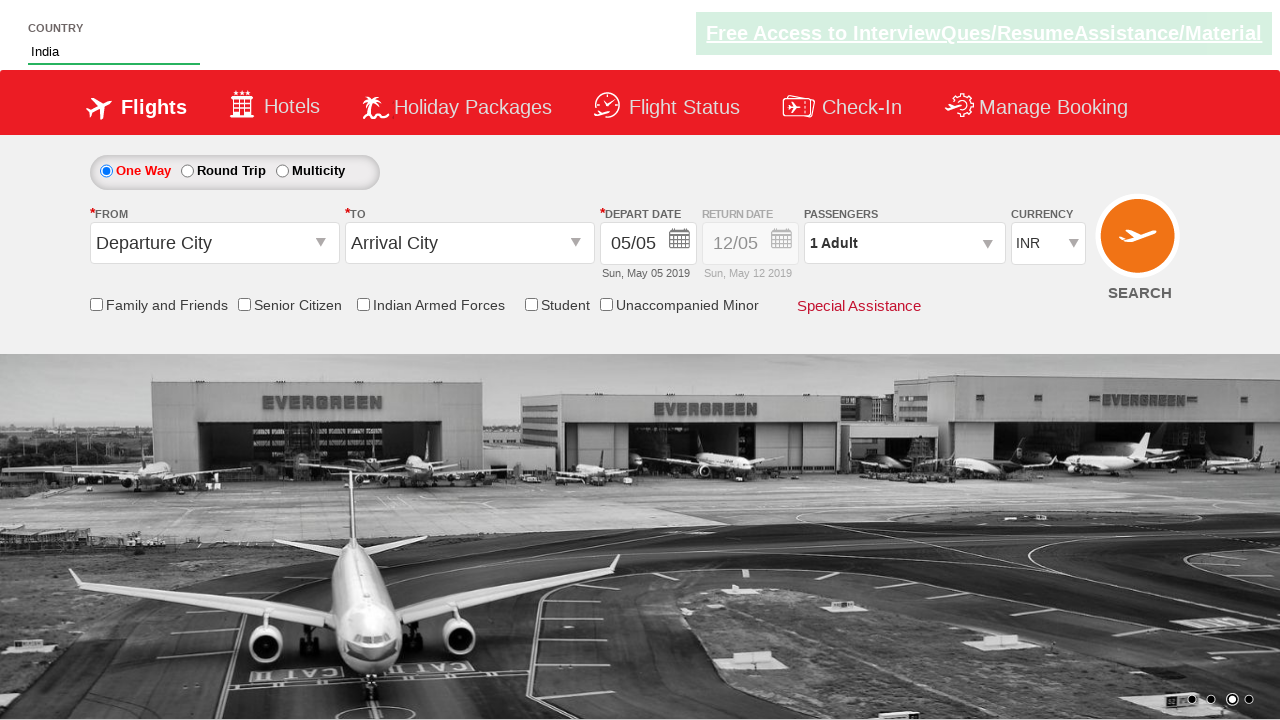